Tests error page handling by navigating to a non-existent URL and verifying the page still renders content

Starting URL: https://vridge-web.vercel.app/non-existent-page

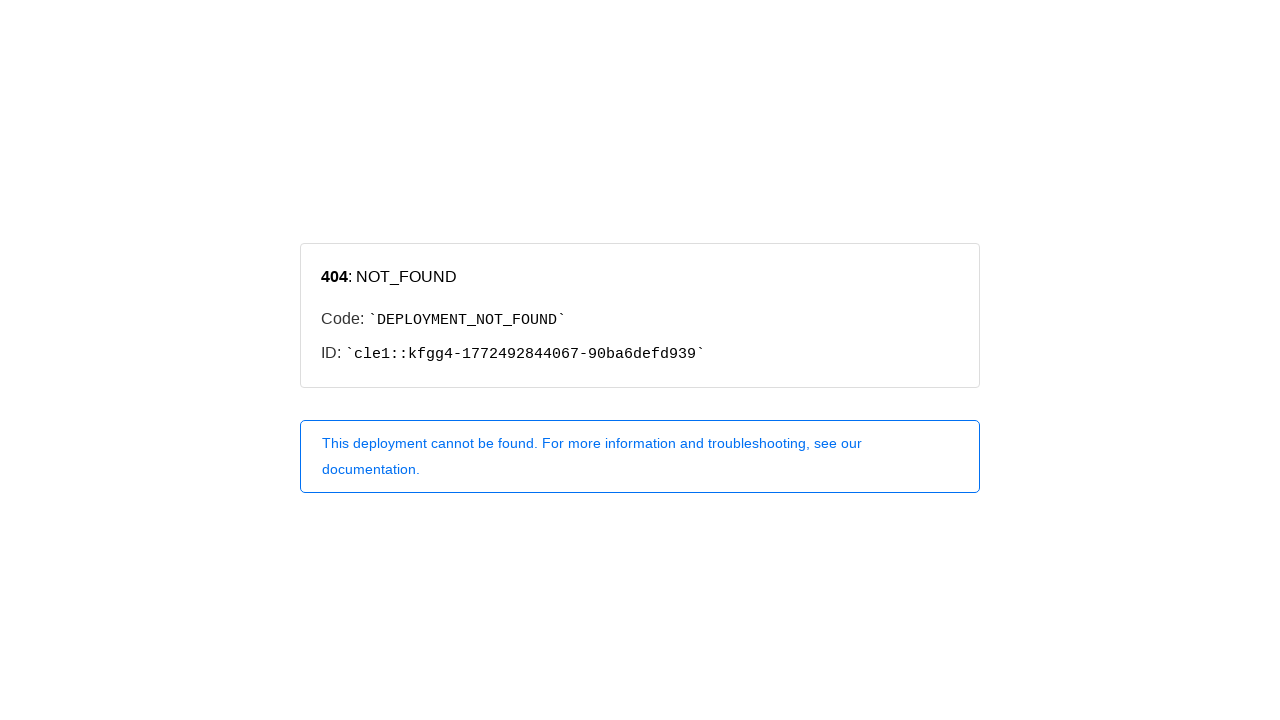

Navigated to non-existent page URL
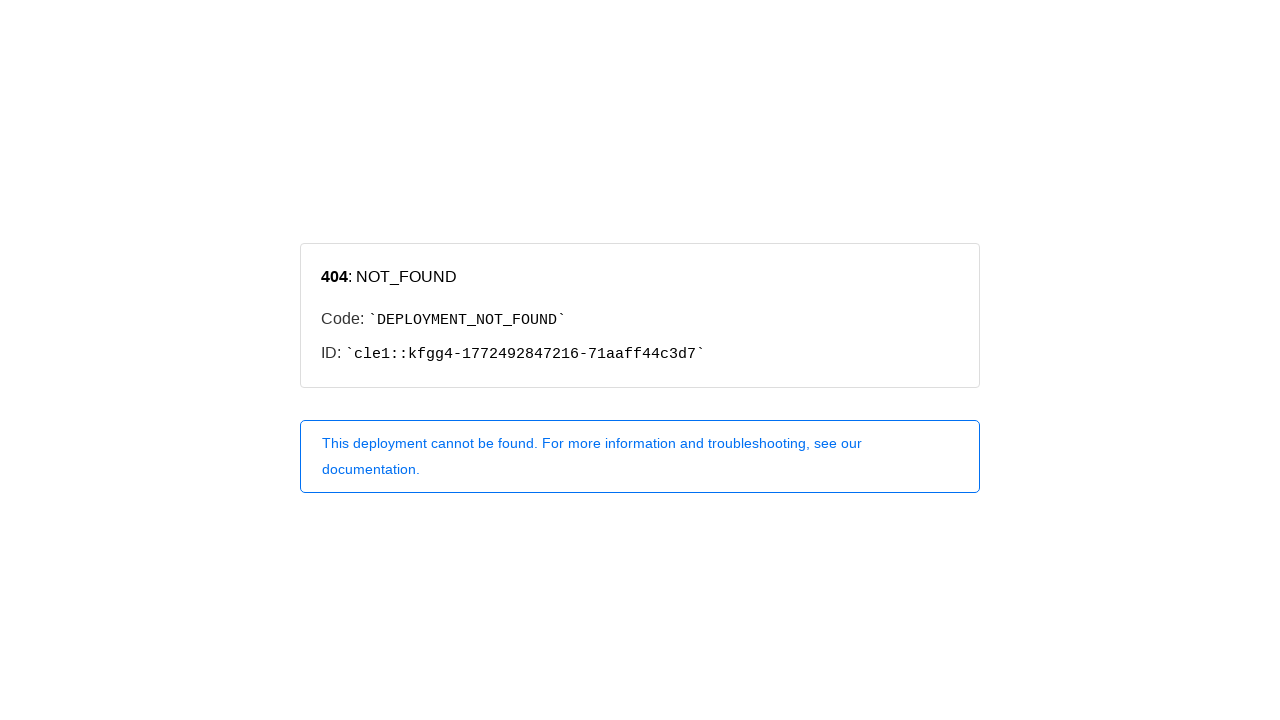

Retrieved body content from error page
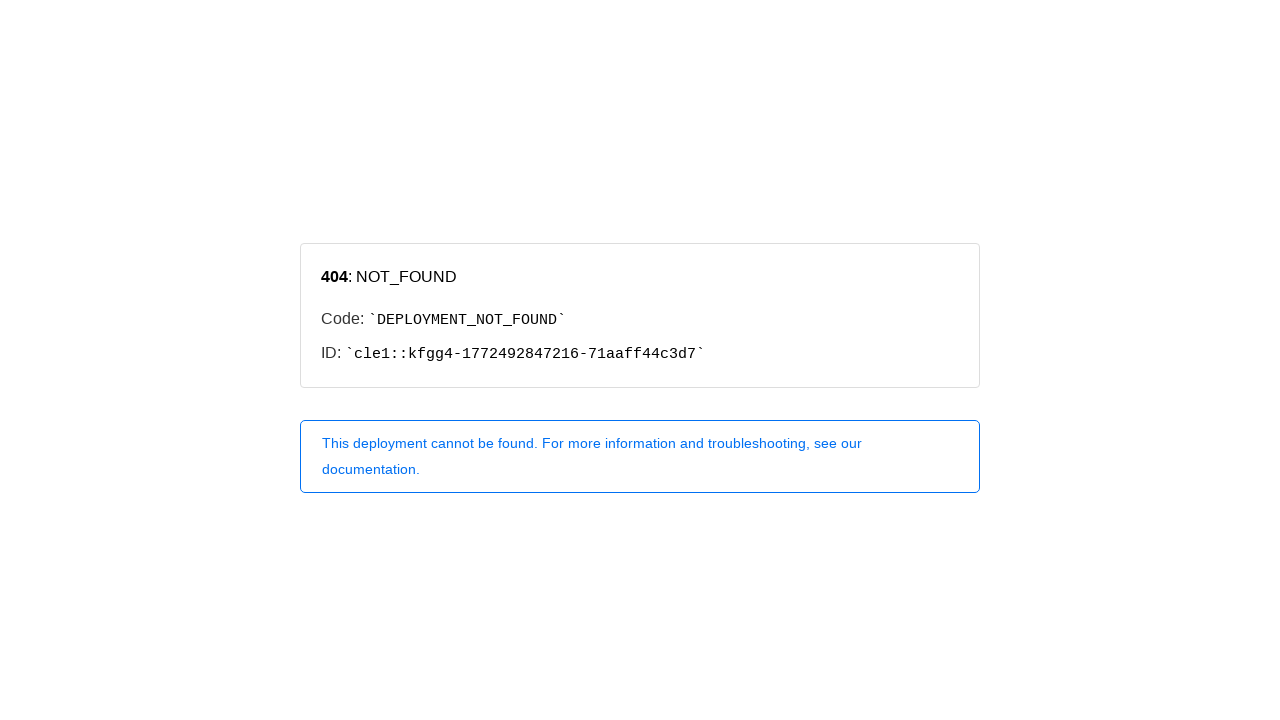

Verified that error page renders content
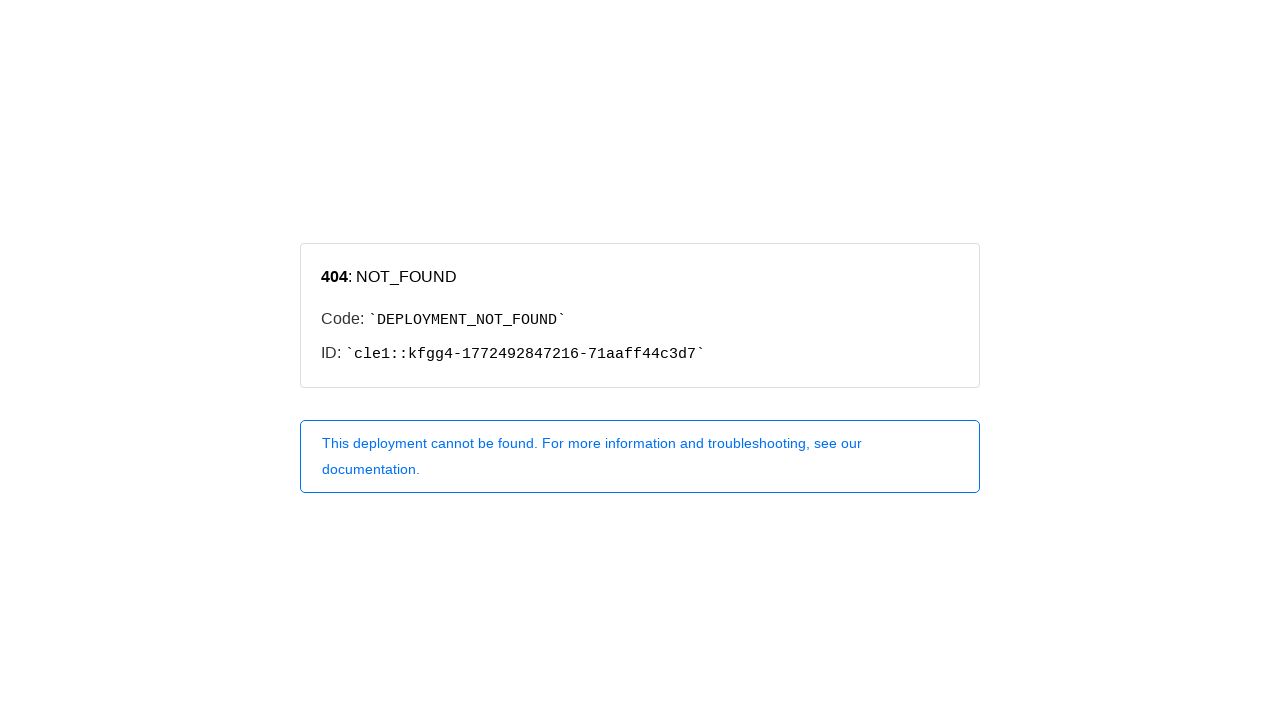

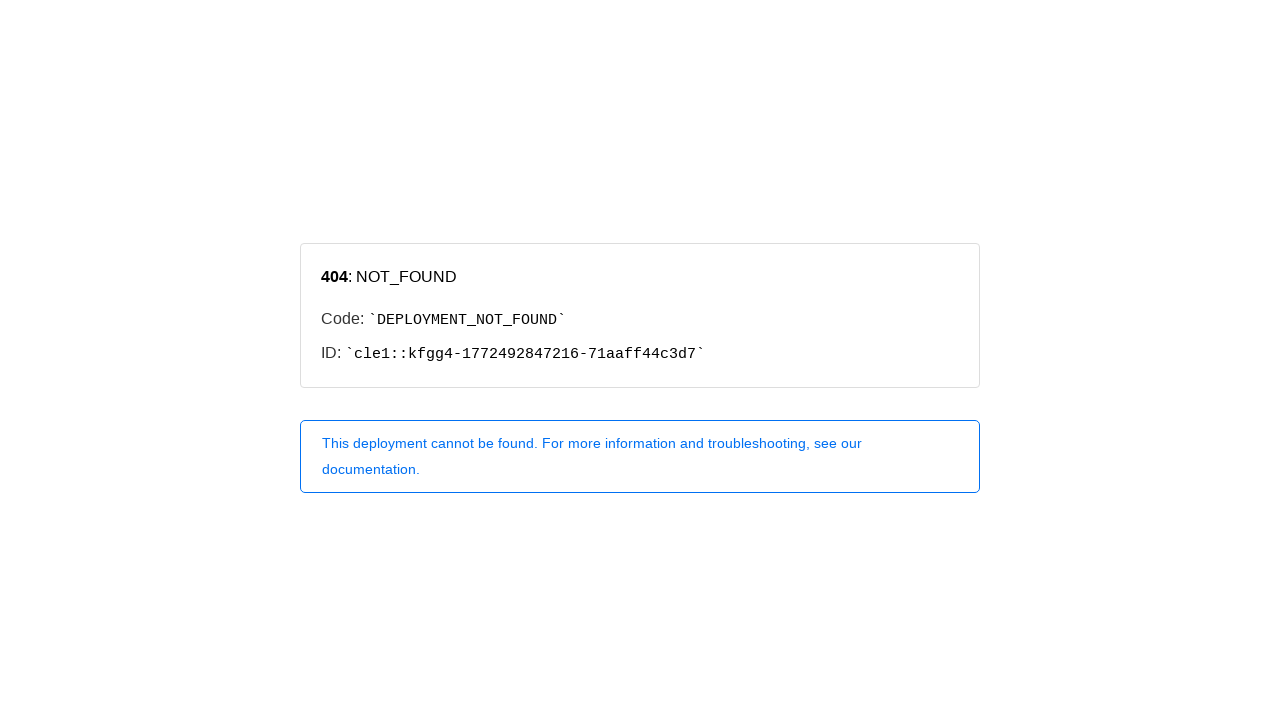